Tests that browser back button correctly navigates through filter states

Starting URL: https://demo.playwright.dev/todomvc

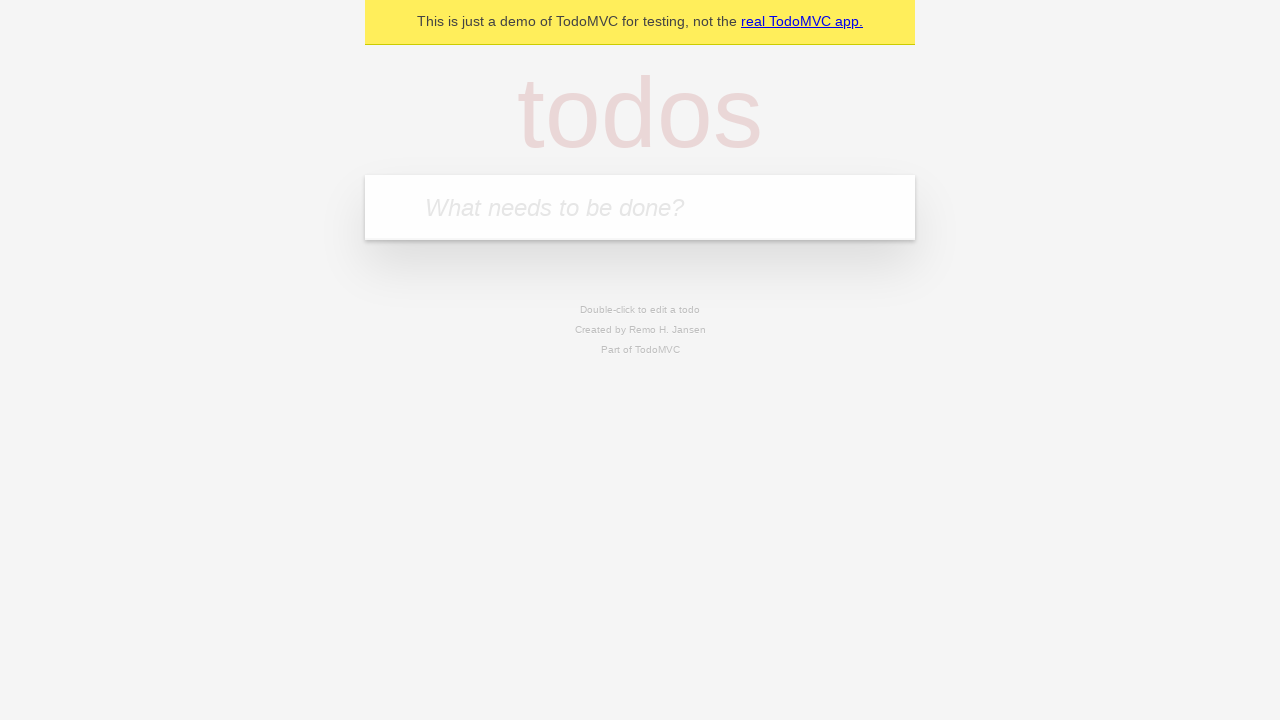

Filled new todo field with 'buy some cheese' on .new-todo
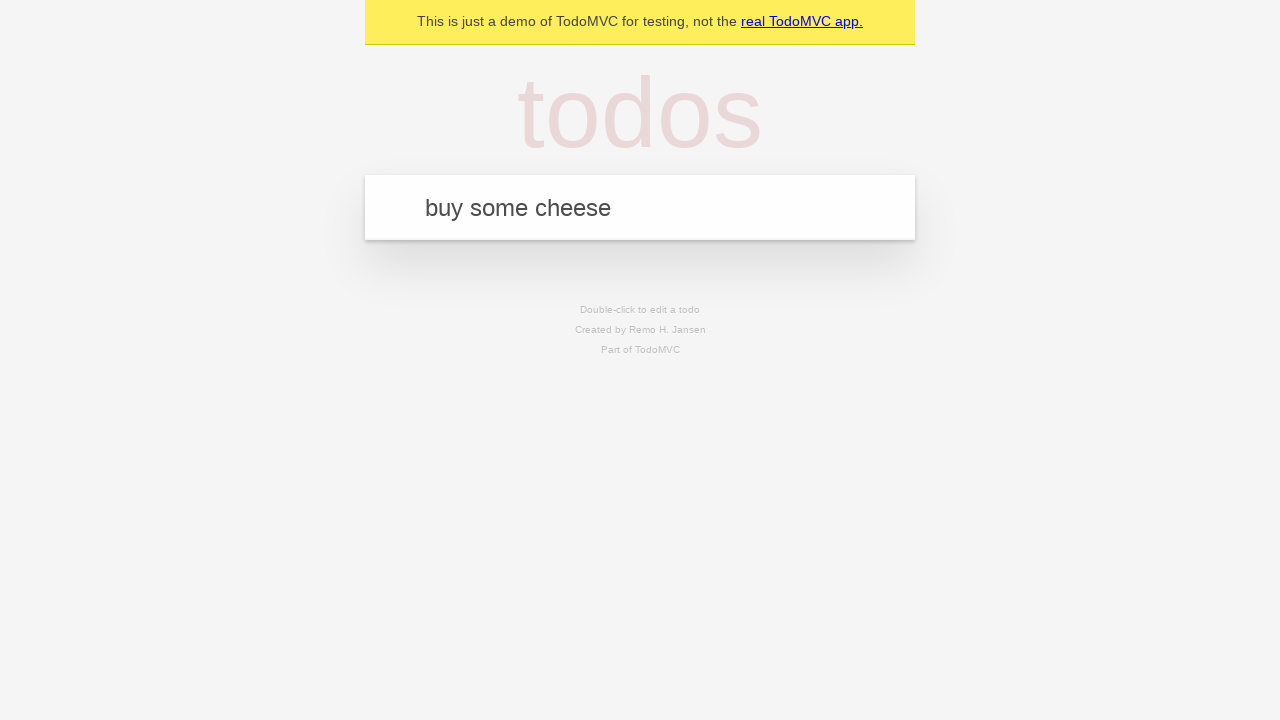

Pressed Enter to add 'buy some cheese' to the list on .new-todo
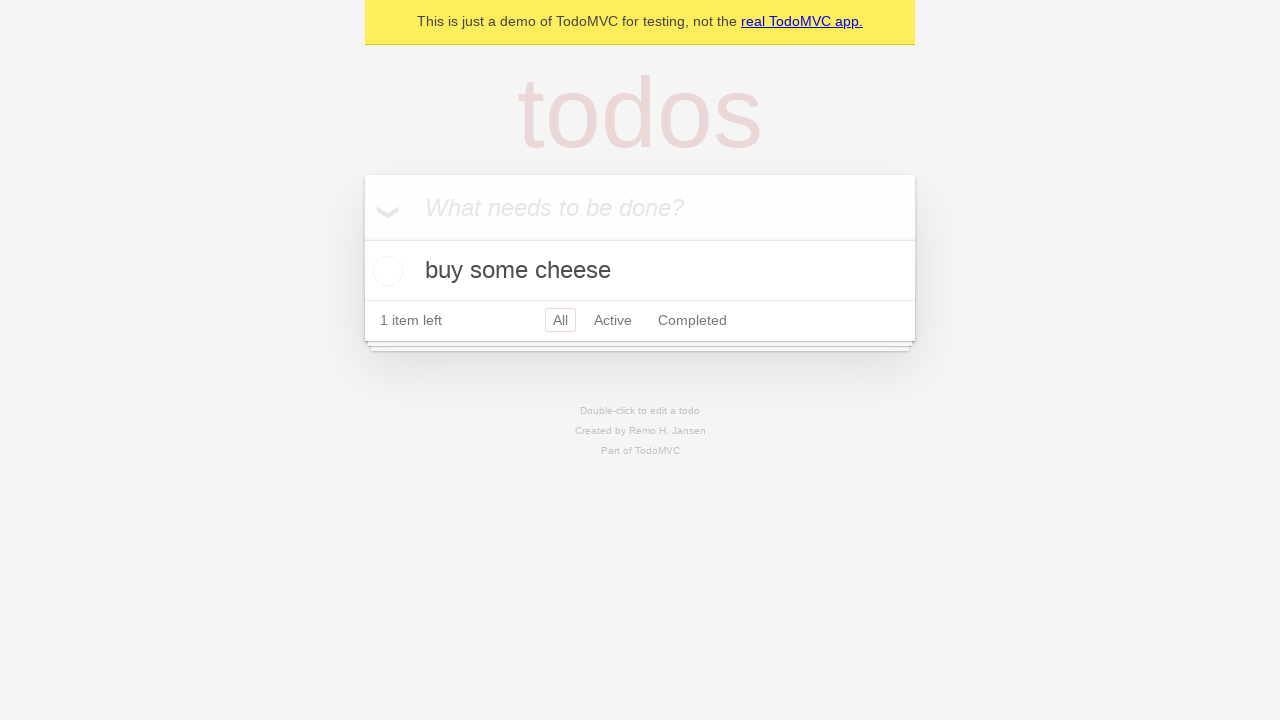

Filled new todo field with 'feed the cat' on .new-todo
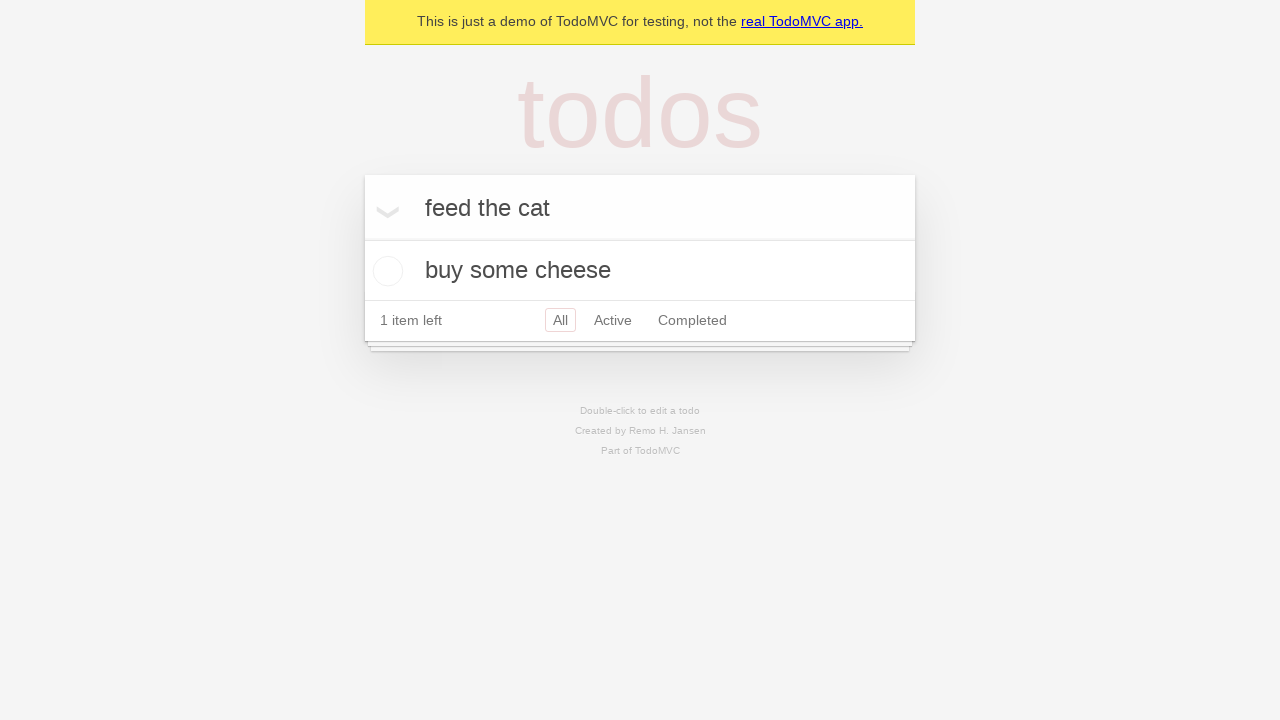

Pressed Enter to add 'feed the cat' to the list on .new-todo
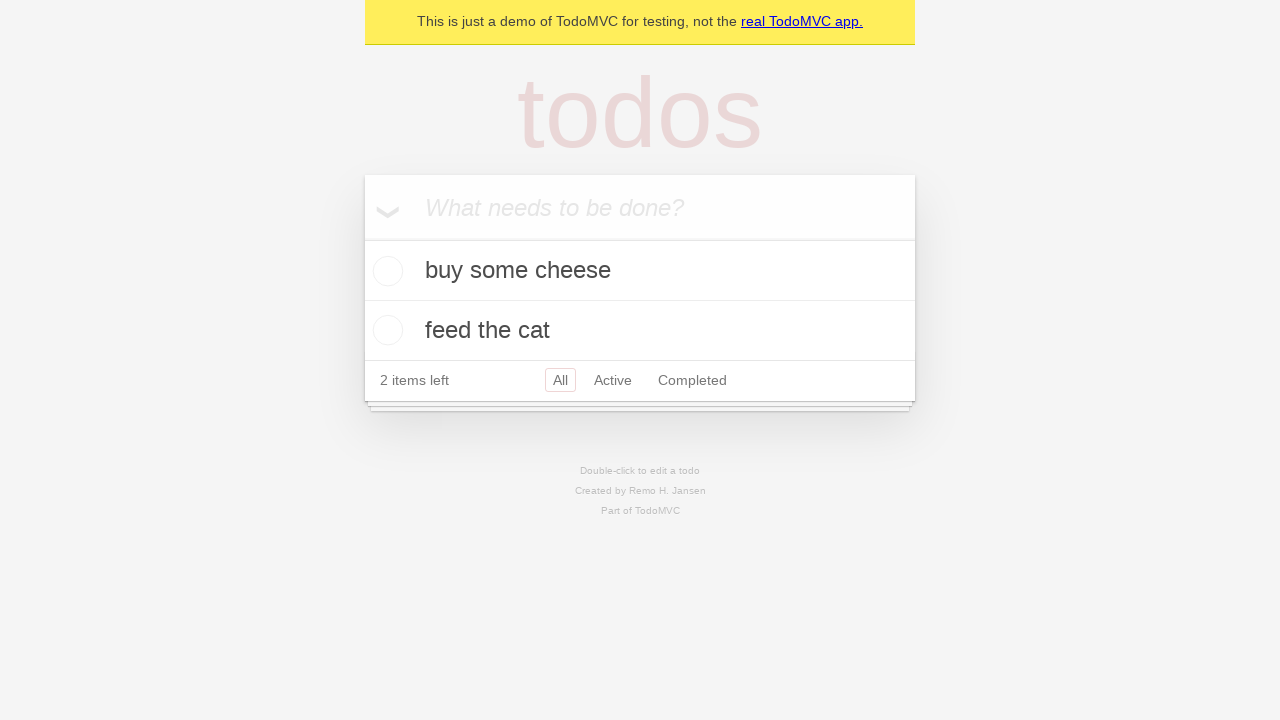

Filled new todo field with 'book a doctors appointment' on .new-todo
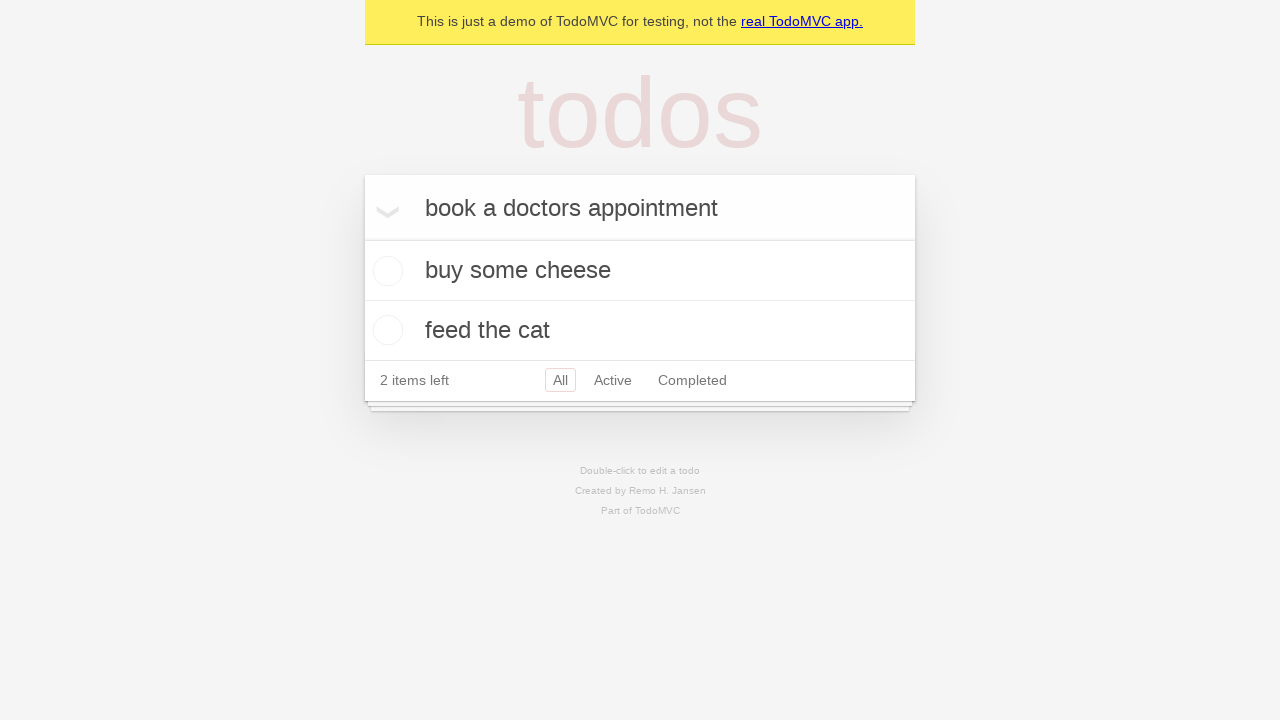

Pressed Enter to add 'book a doctors appointment' to the list on .new-todo
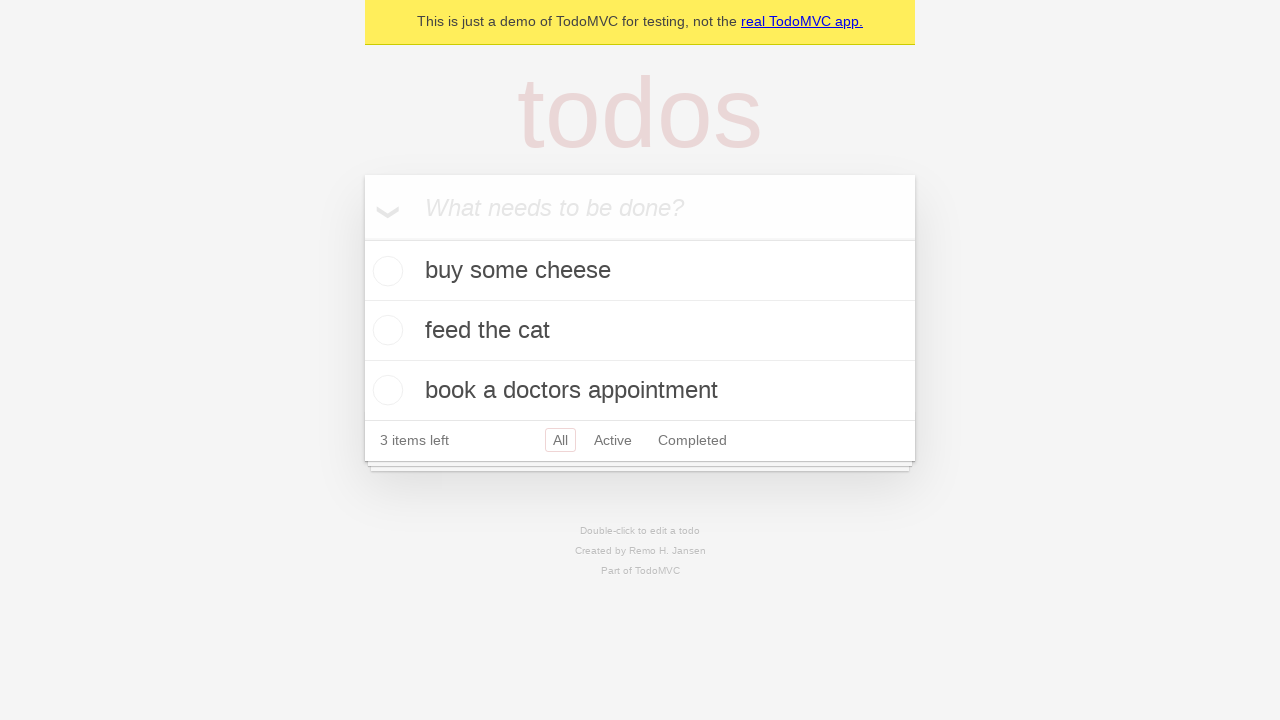

All 3 todo items have been added
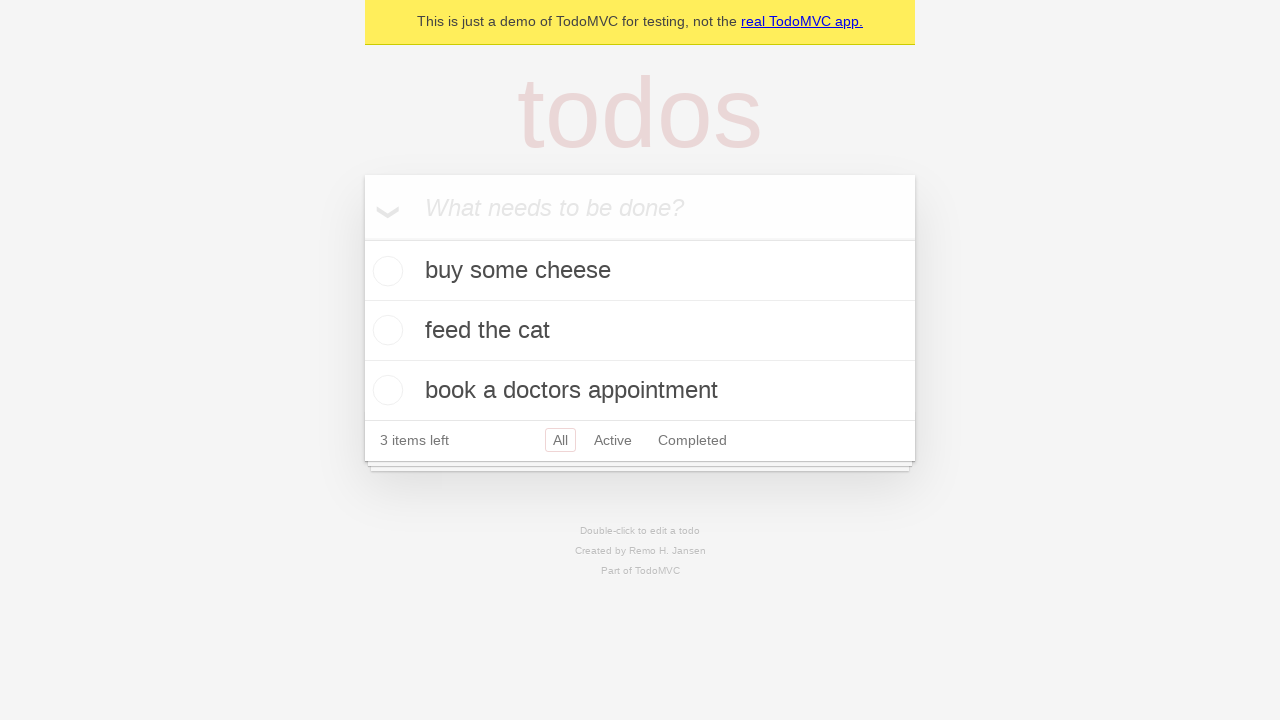

Checked the second todo item (feed the cat) at (385, 330) on .todo-list li .toggle >> nth=1
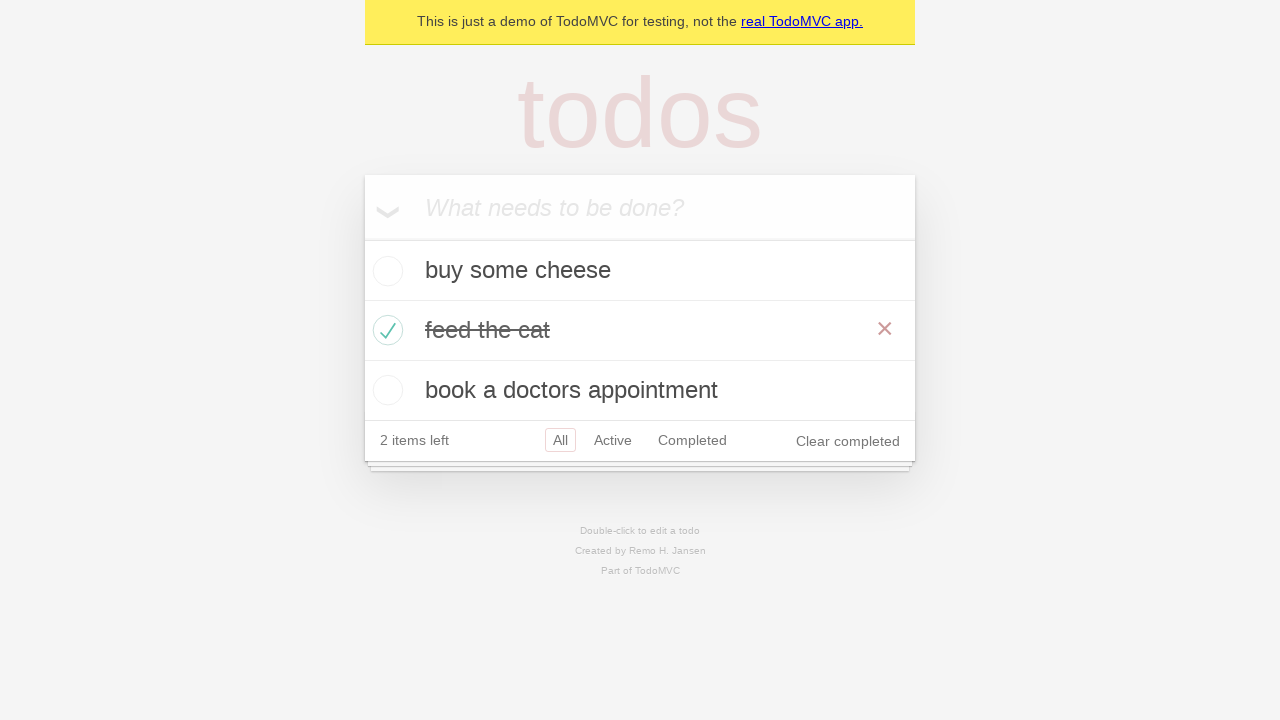

Clicked 'All' filter to show all todos at (560, 440) on .filters >> text=All
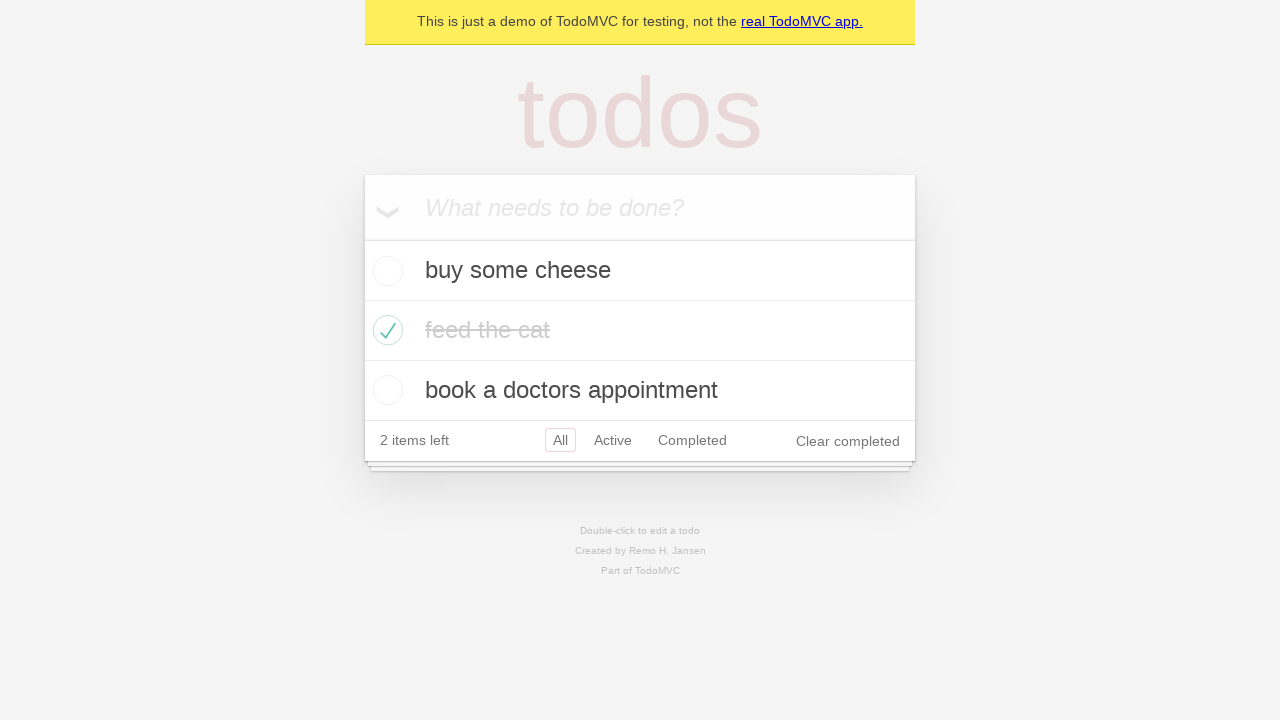

Clicked 'Active' filter to show only active todos at (613, 440) on .filters >> text=Active
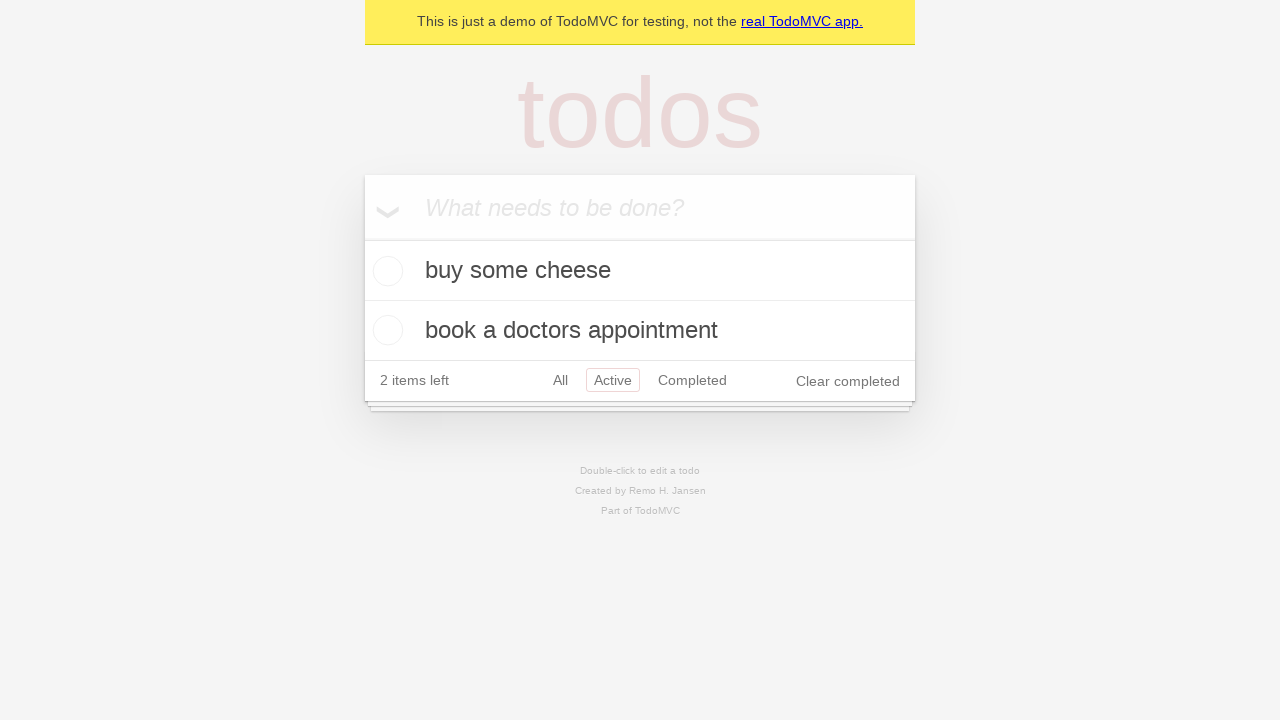

Clicked 'Completed' filter to show only completed todos at (692, 380) on .filters >> text=Completed
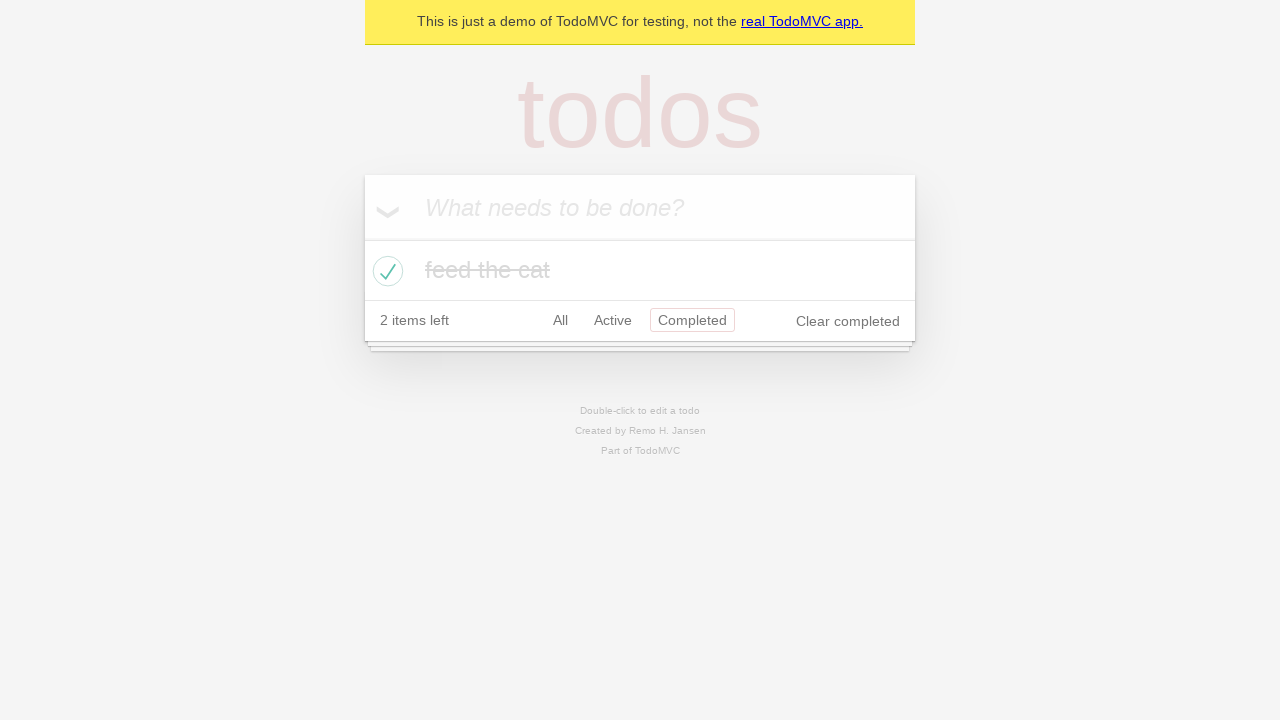

Clicked back button to return to 'Active' filter state
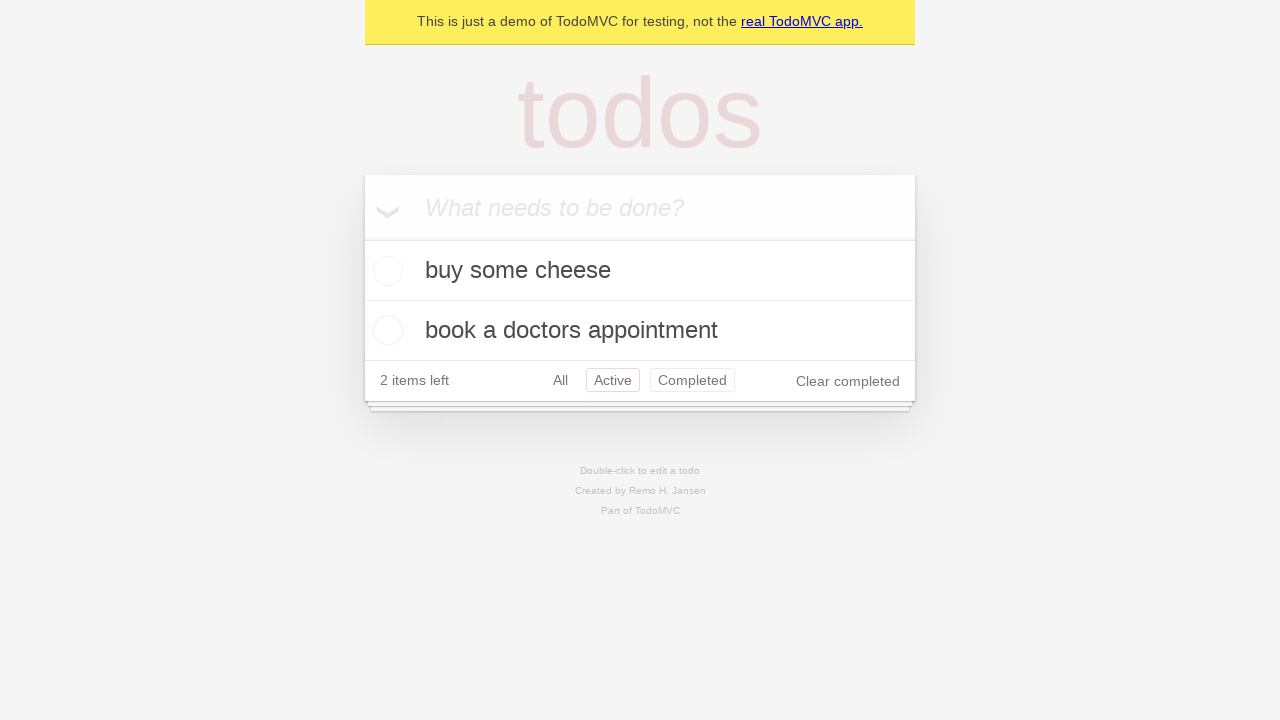

Clicked back button to return to 'All' filter state
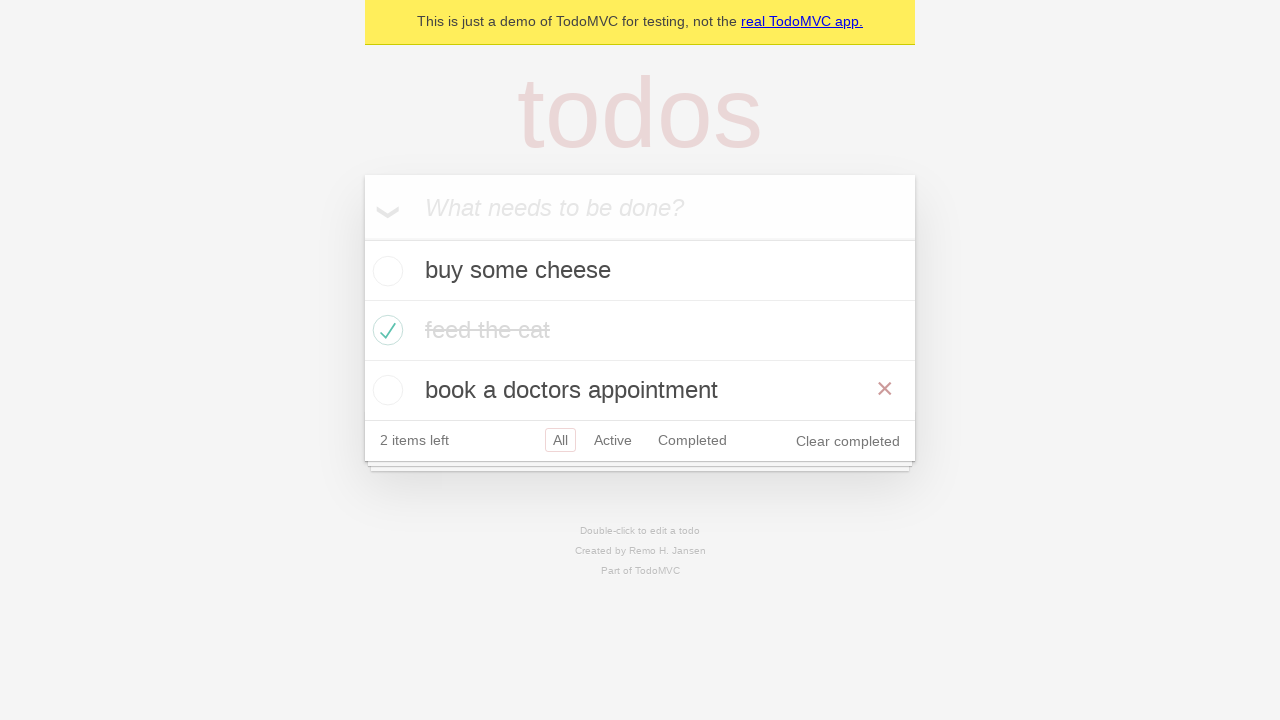

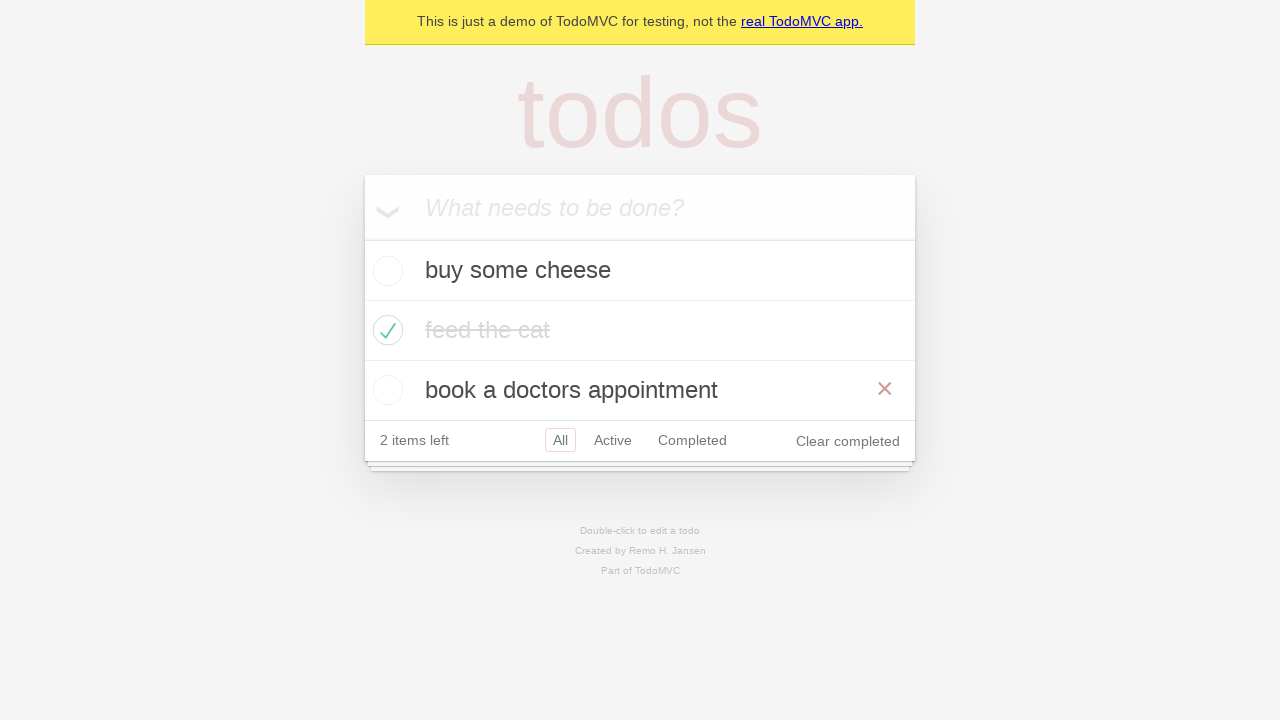